Tests that clicking the "Get started" link navigates to the Installation page with the correct heading

Starting URL: https://playwright.dev/

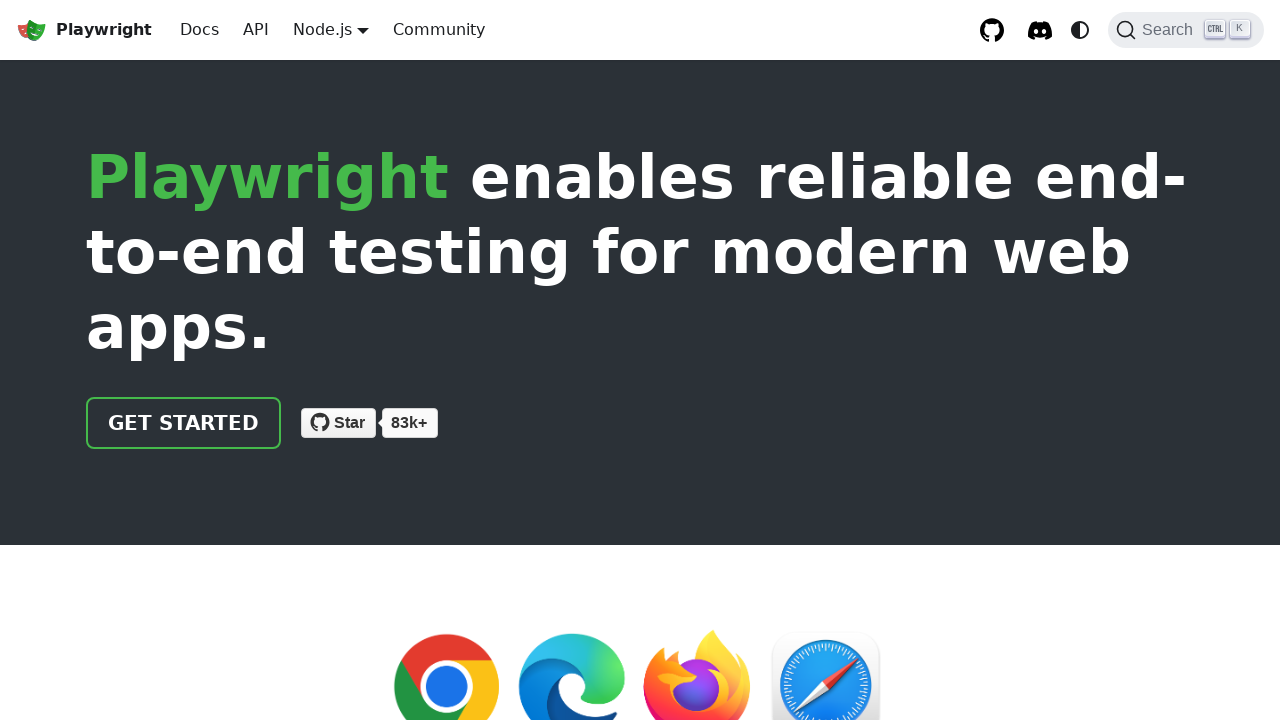

Clicked 'Get started' link at (184, 423) on internal:role=link[name="Get started"i]
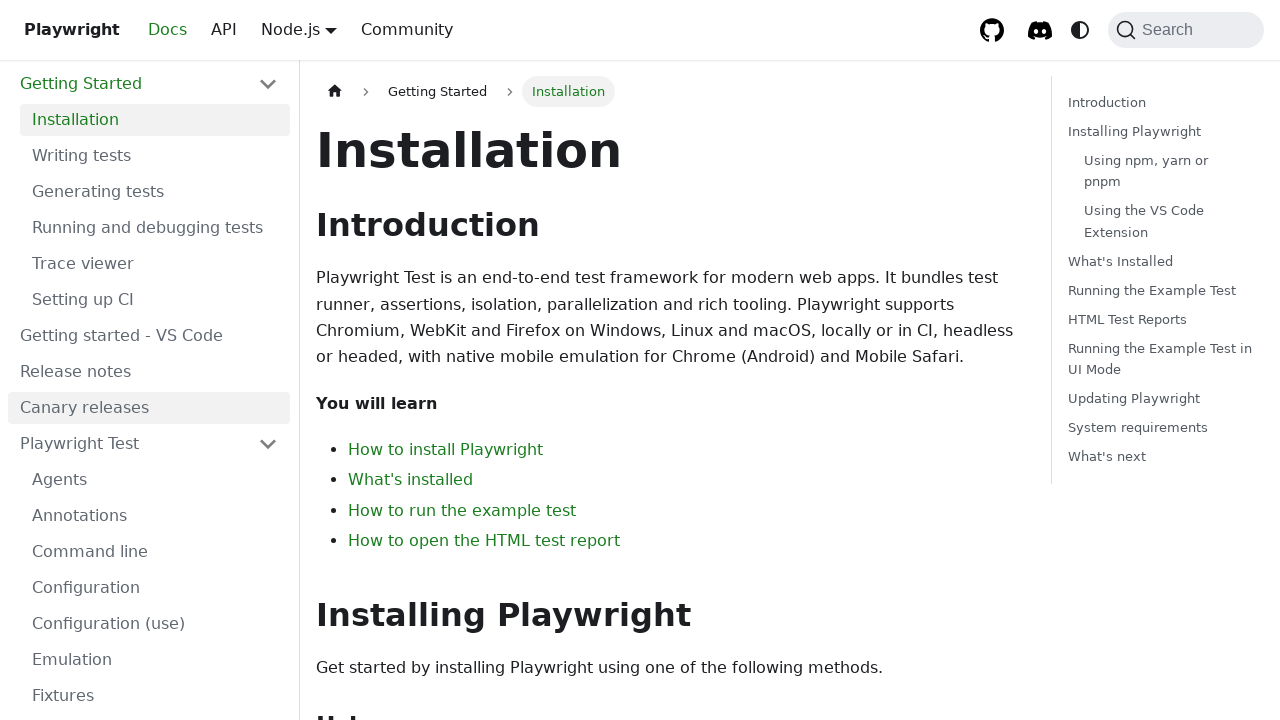

Installation heading is visible on the page
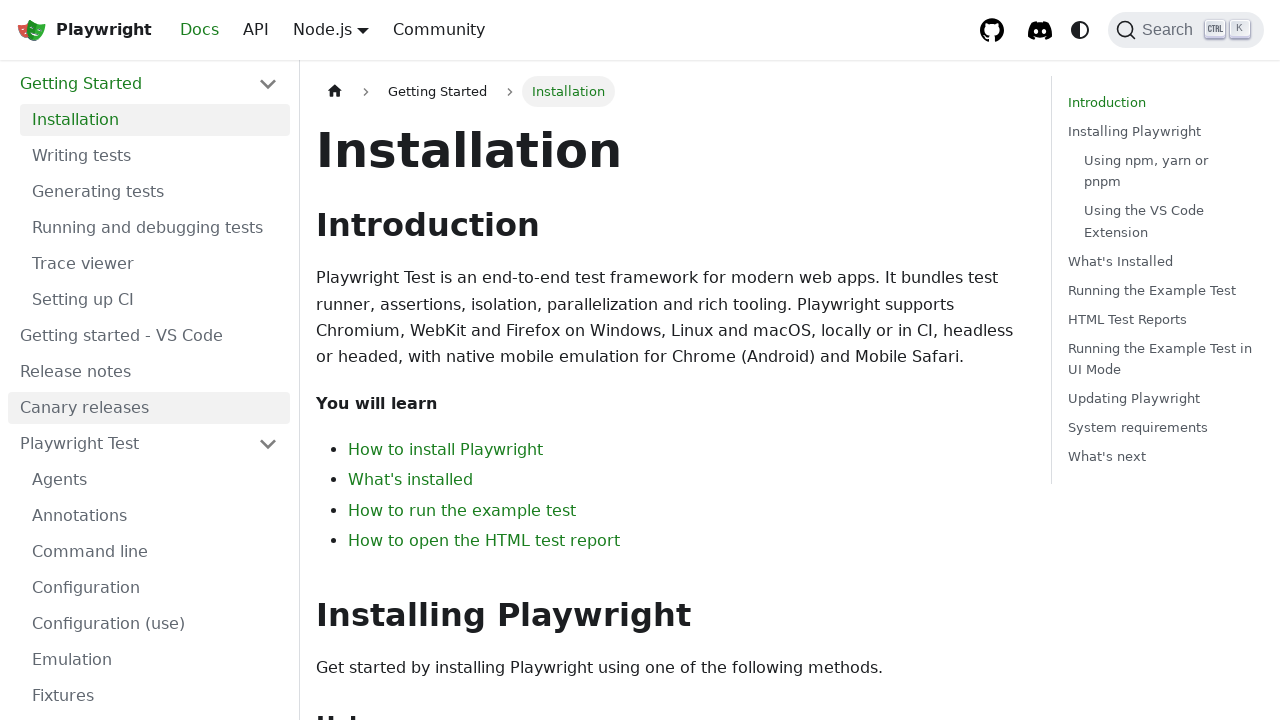

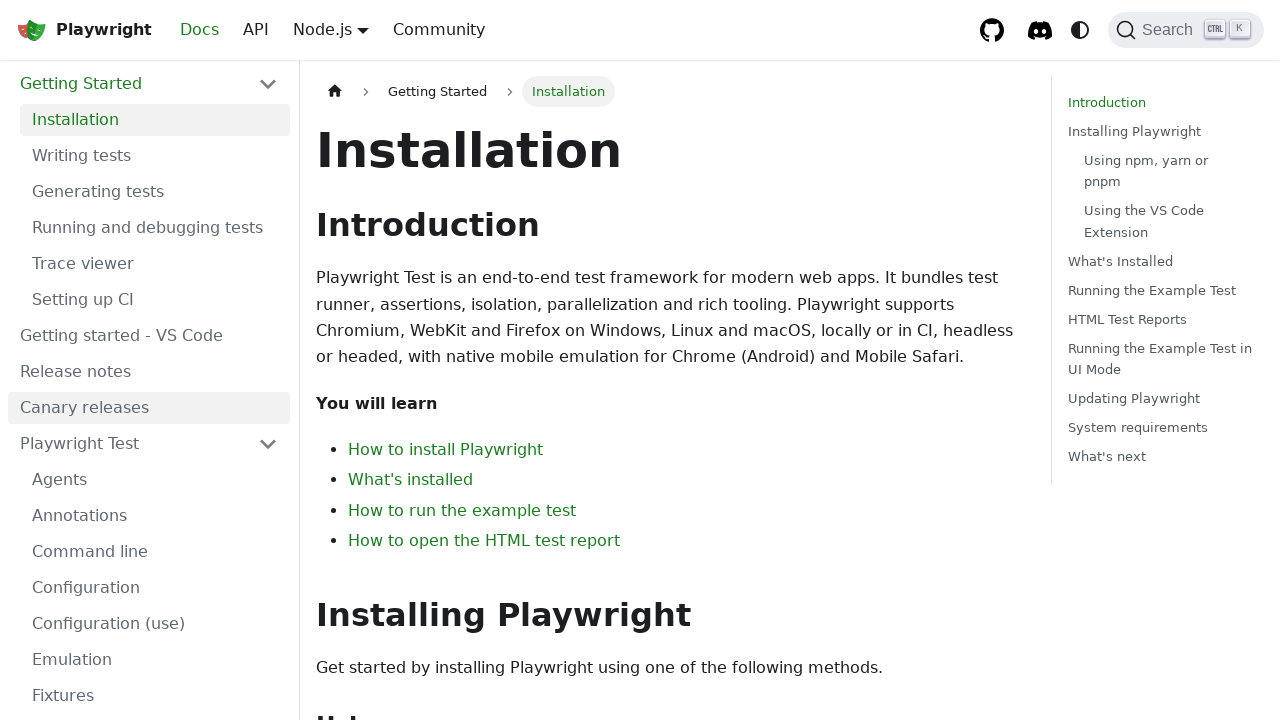